Navigates to the home page and clicks on the Map Maker button

Starting URL: https://www.propertycapsule.com/

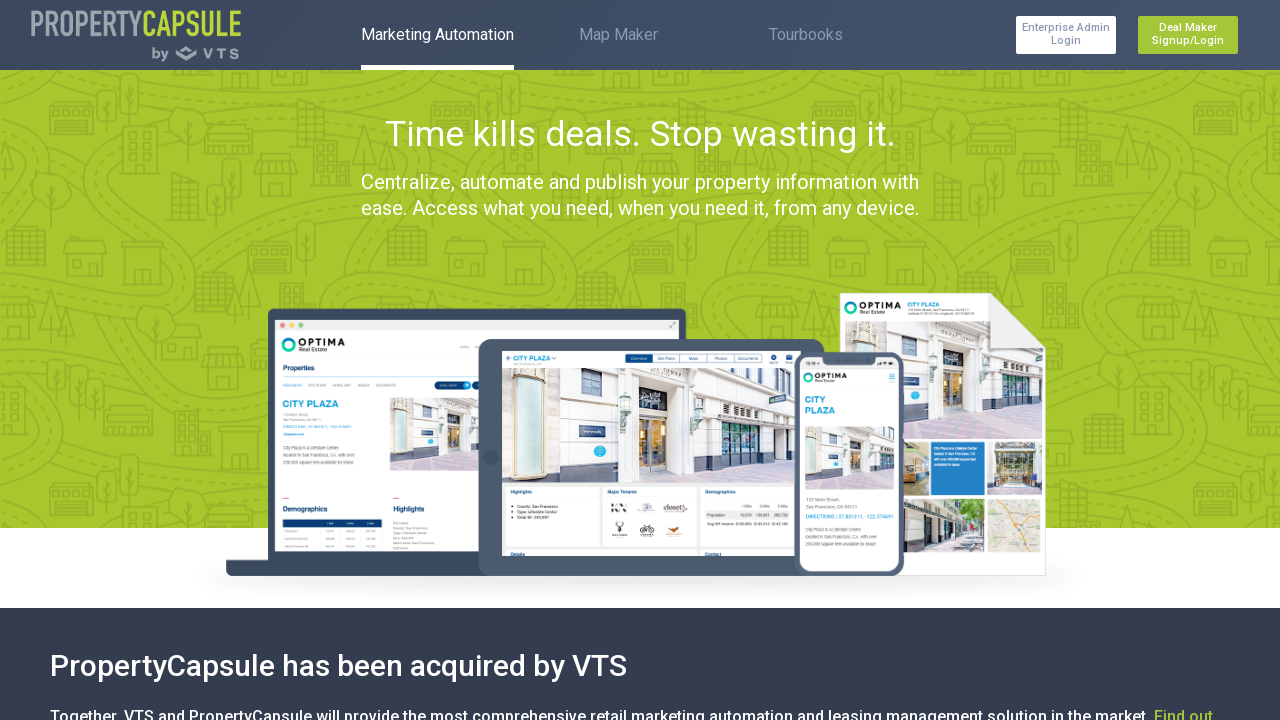

Navigated to Property Capsule home page
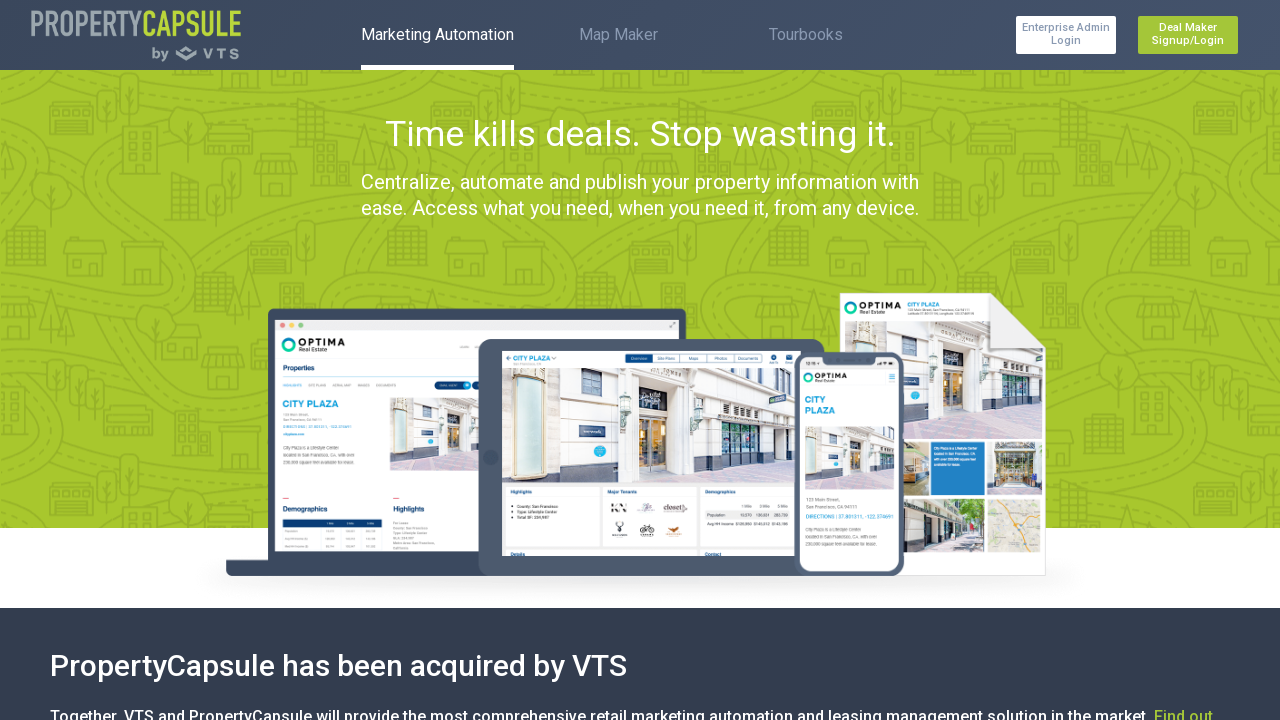

Clicked Map Maker button at (618, 35) on #market-btn
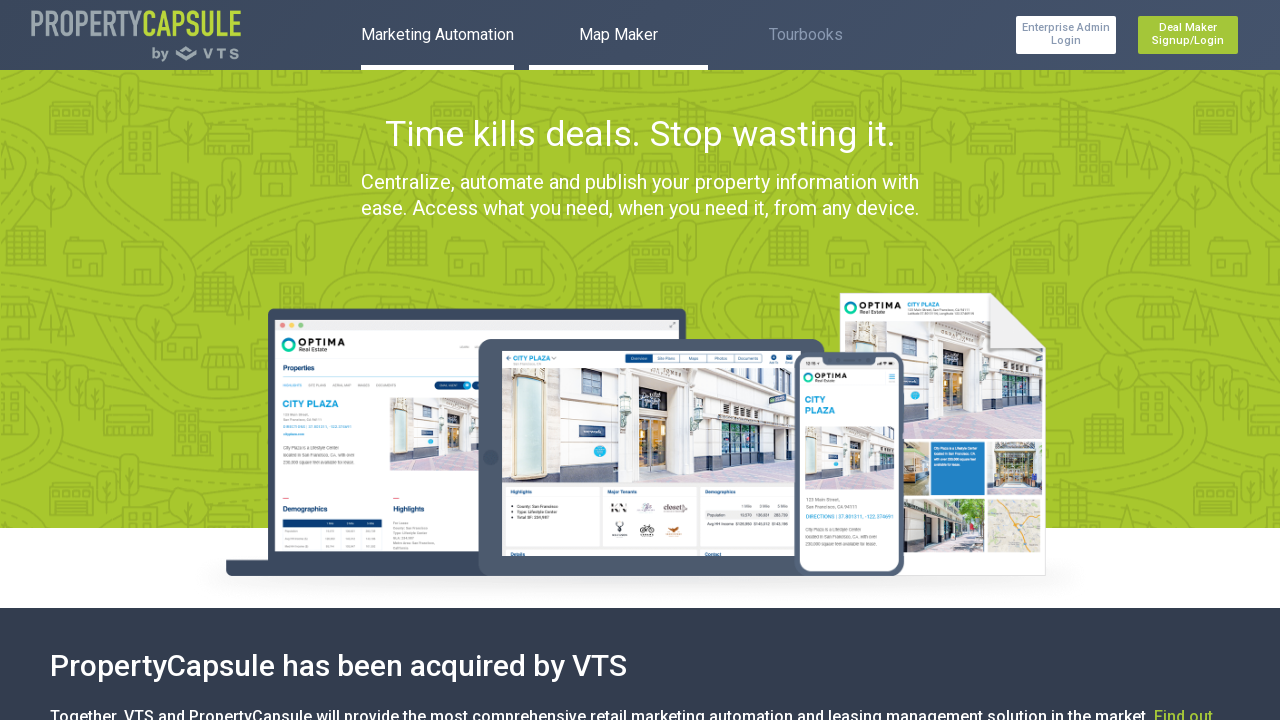

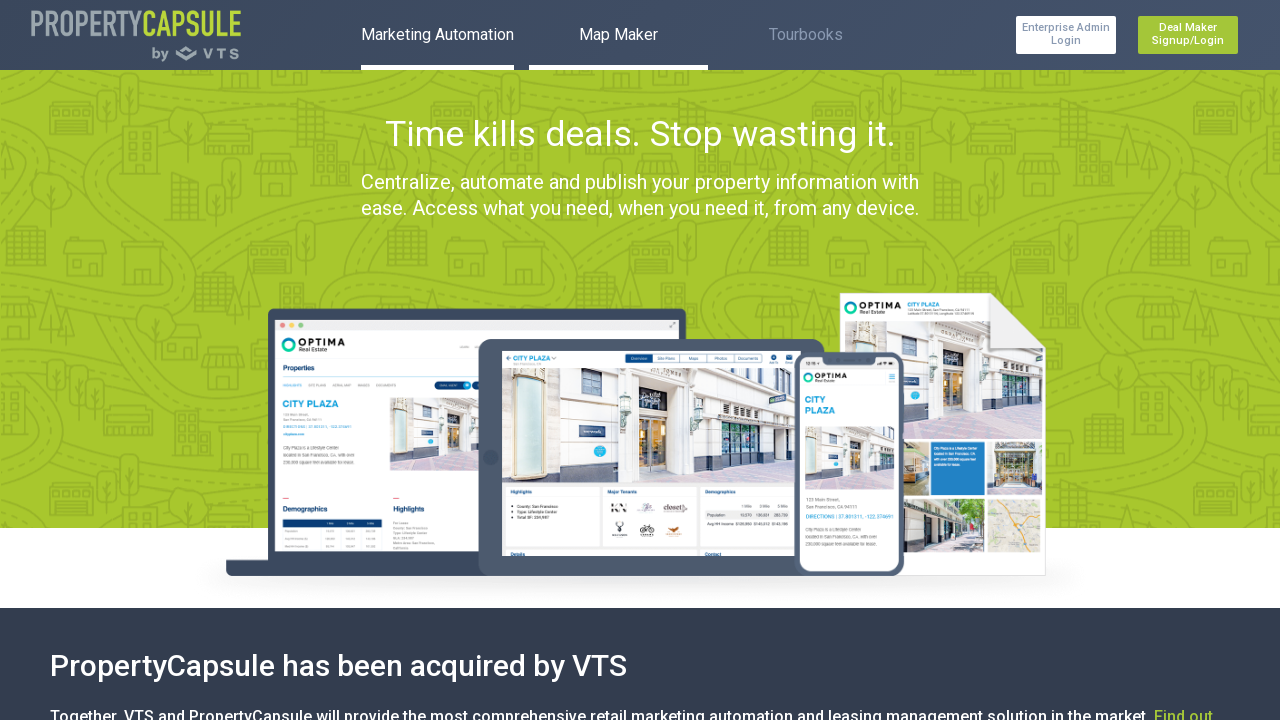